Tests JavaScript alert handling by clicking buttons that trigger different alert types (simple alert, confirm dialog, and prompt dialog) and interacting with each alert appropriately.

Starting URL: https://demoqa.com/alerts

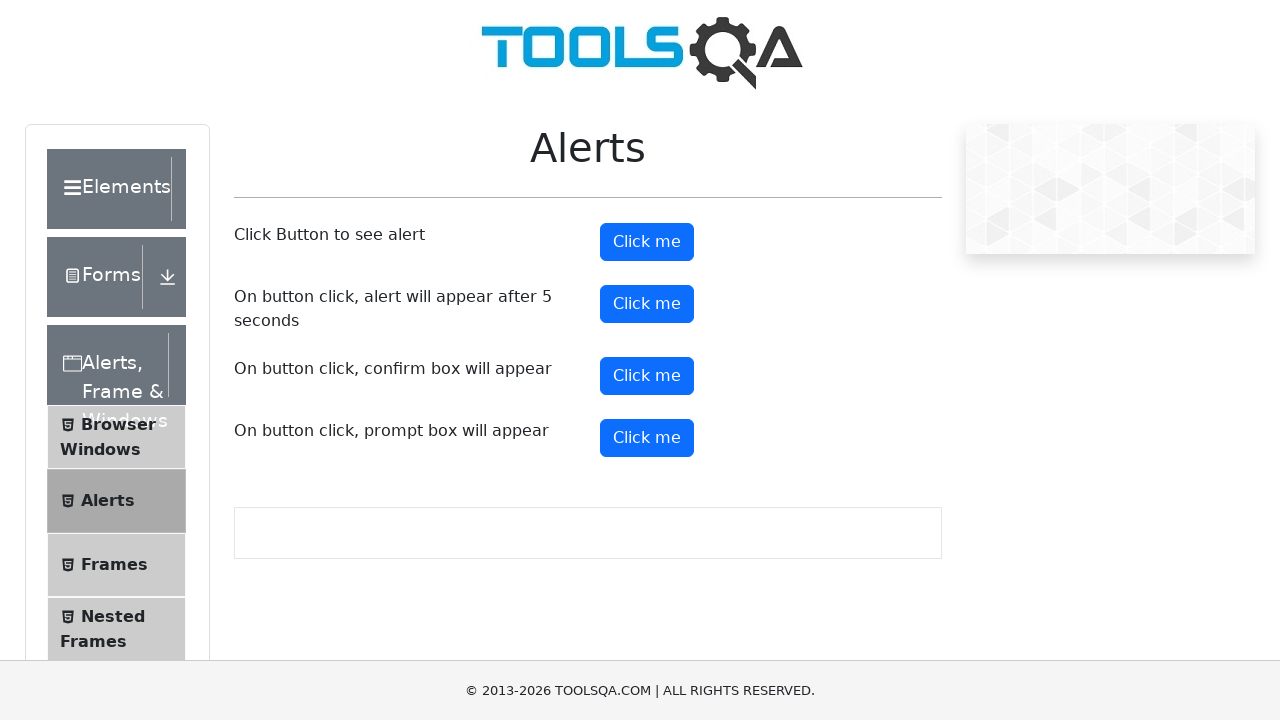

Clicked button to trigger simple alert at (647, 242) on #alertButton
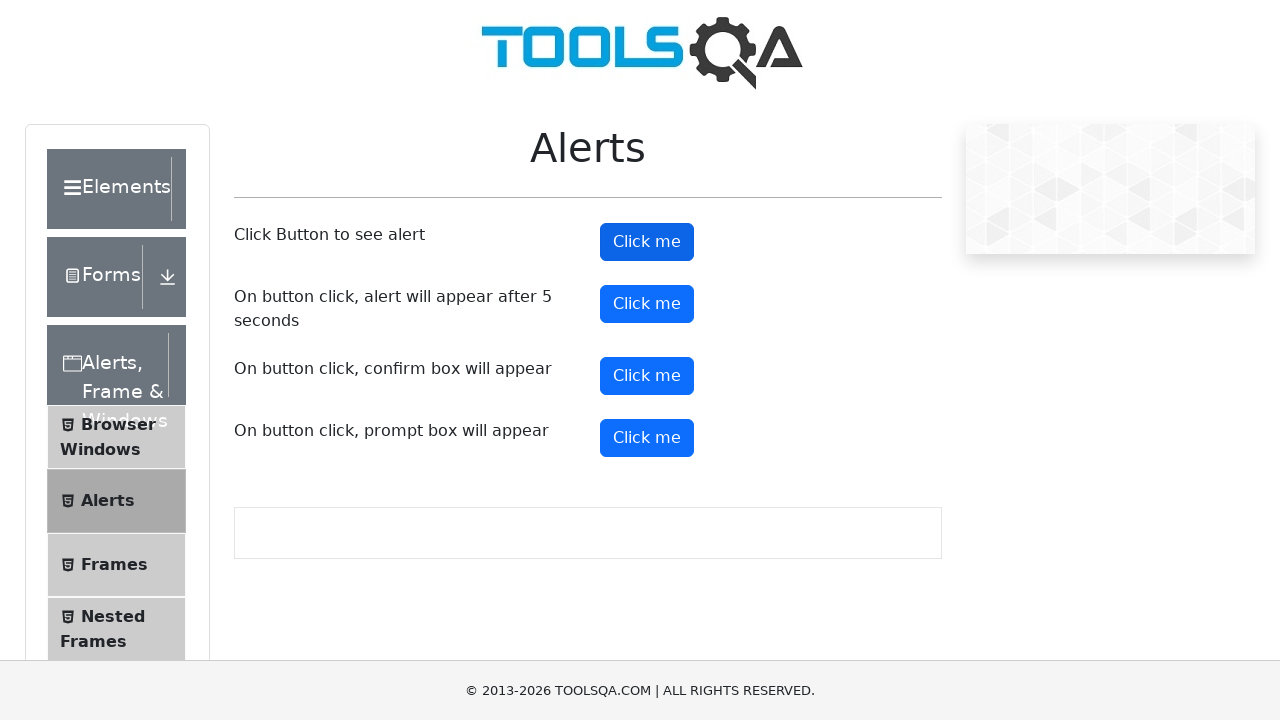

Set up dialog handler to accept alerts
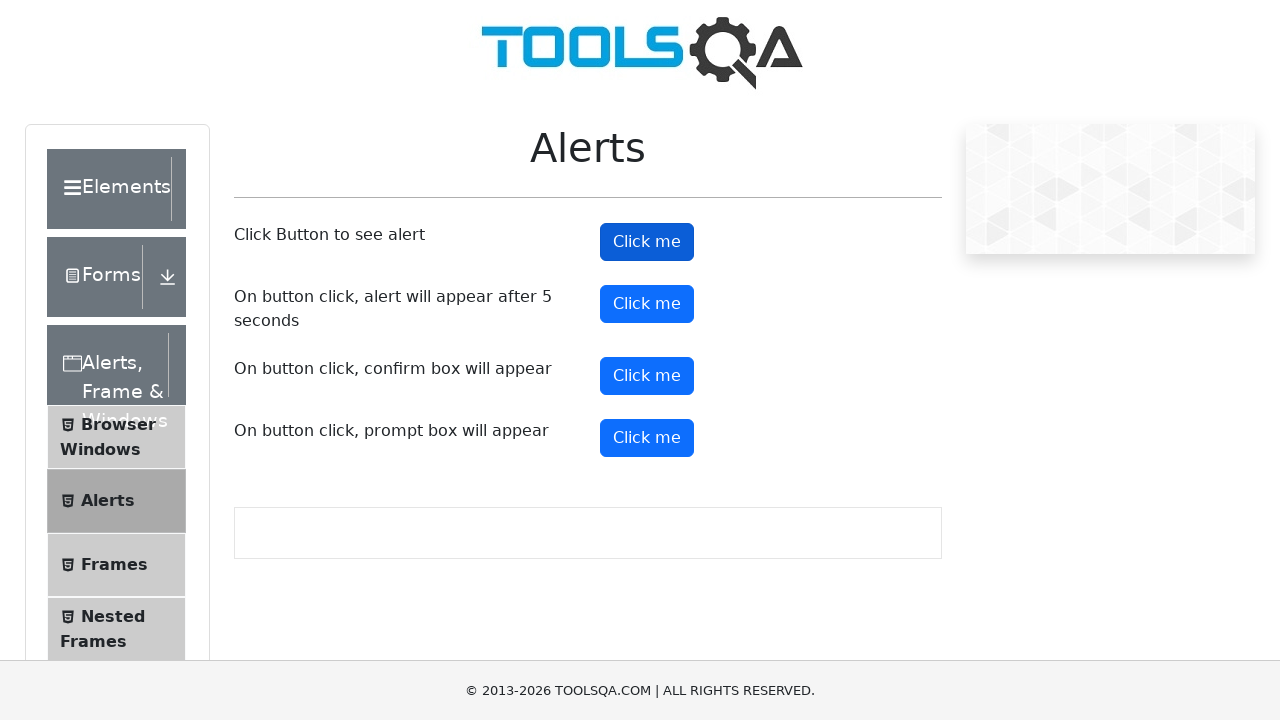

Waited for simple alert to be processed
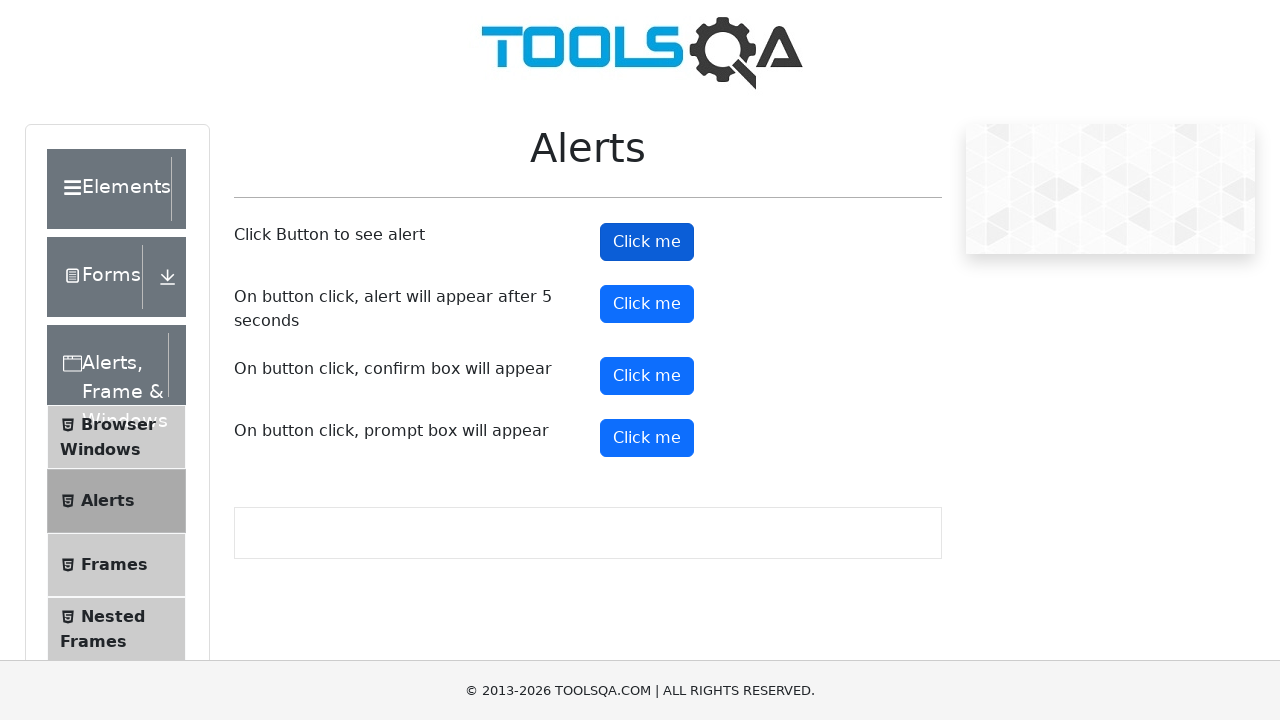

Clicked button to trigger confirm dialog at (647, 376) on #confirmButton
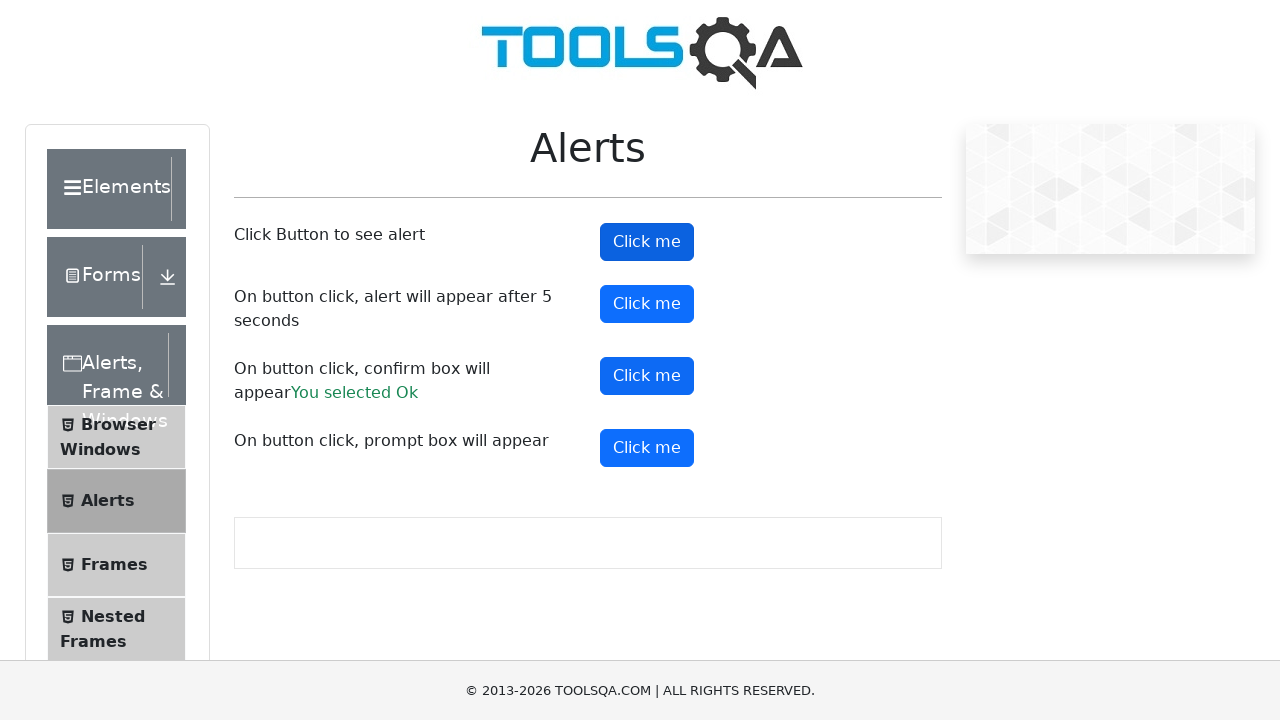

Set up dialog handler to dismiss confirm dialogs
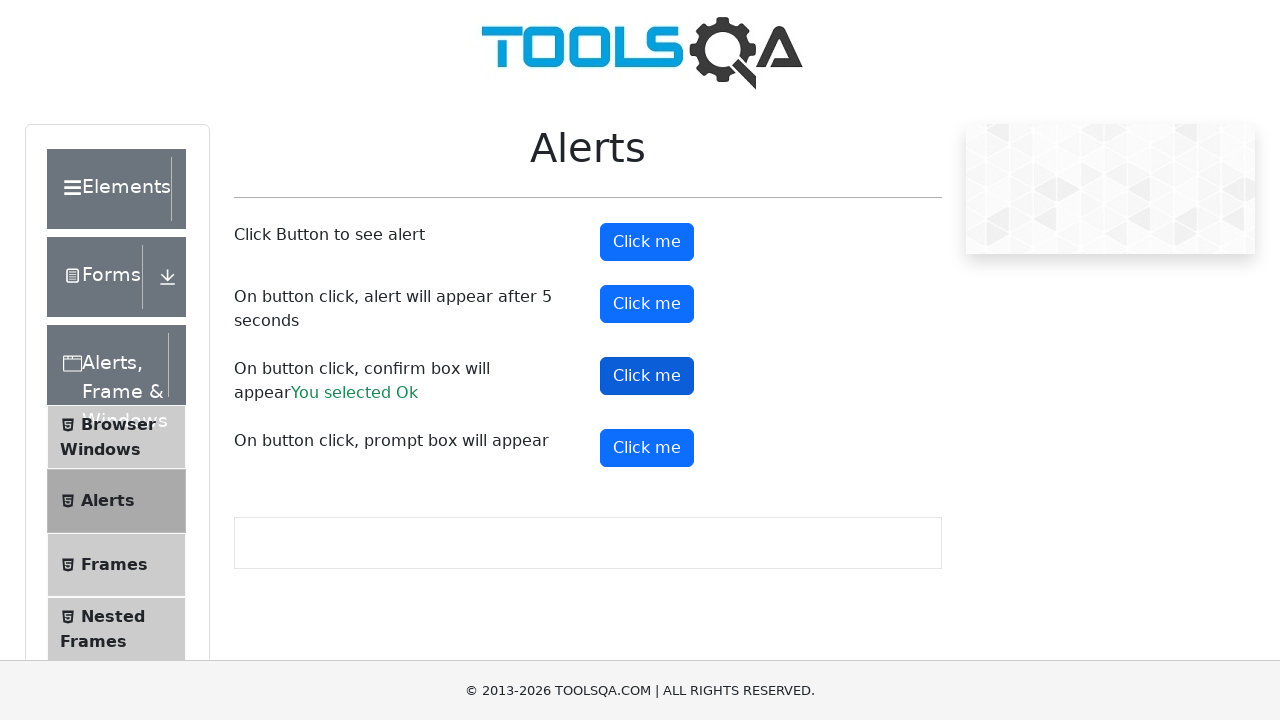

Waited for confirm dialog to be processed
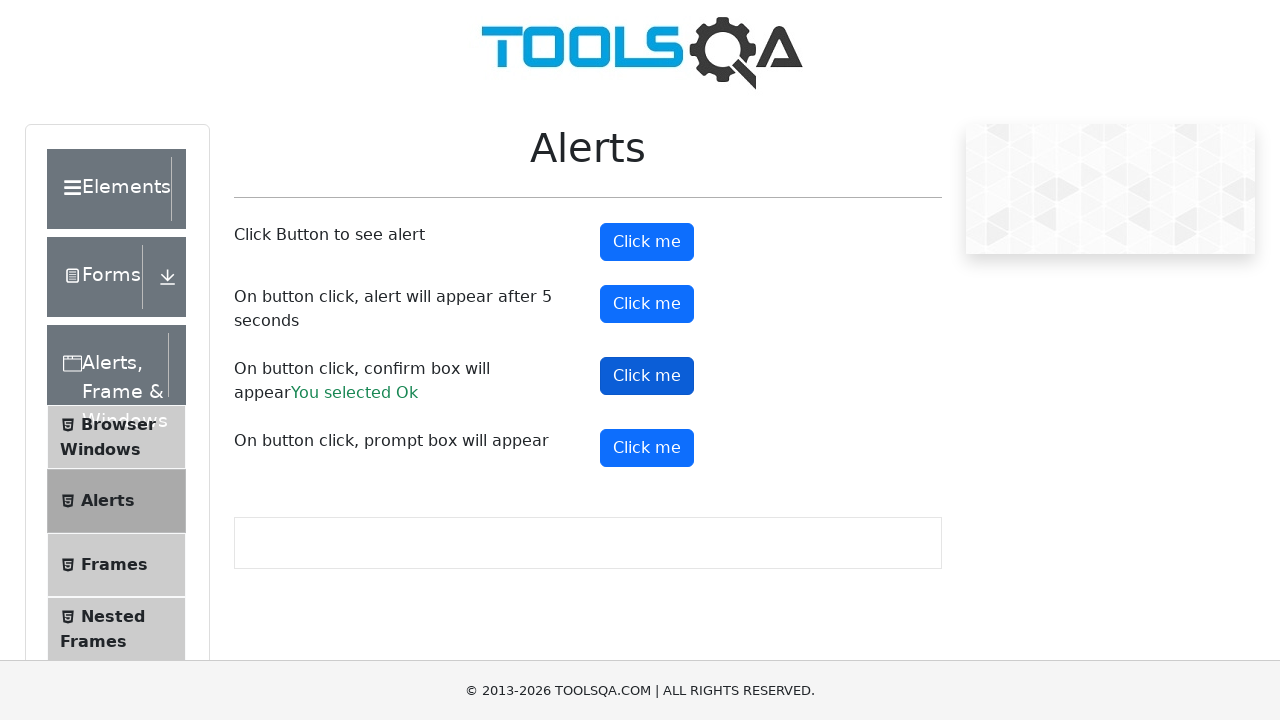

Clicked button to trigger prompt dialog at (647, 448) on #promtButton
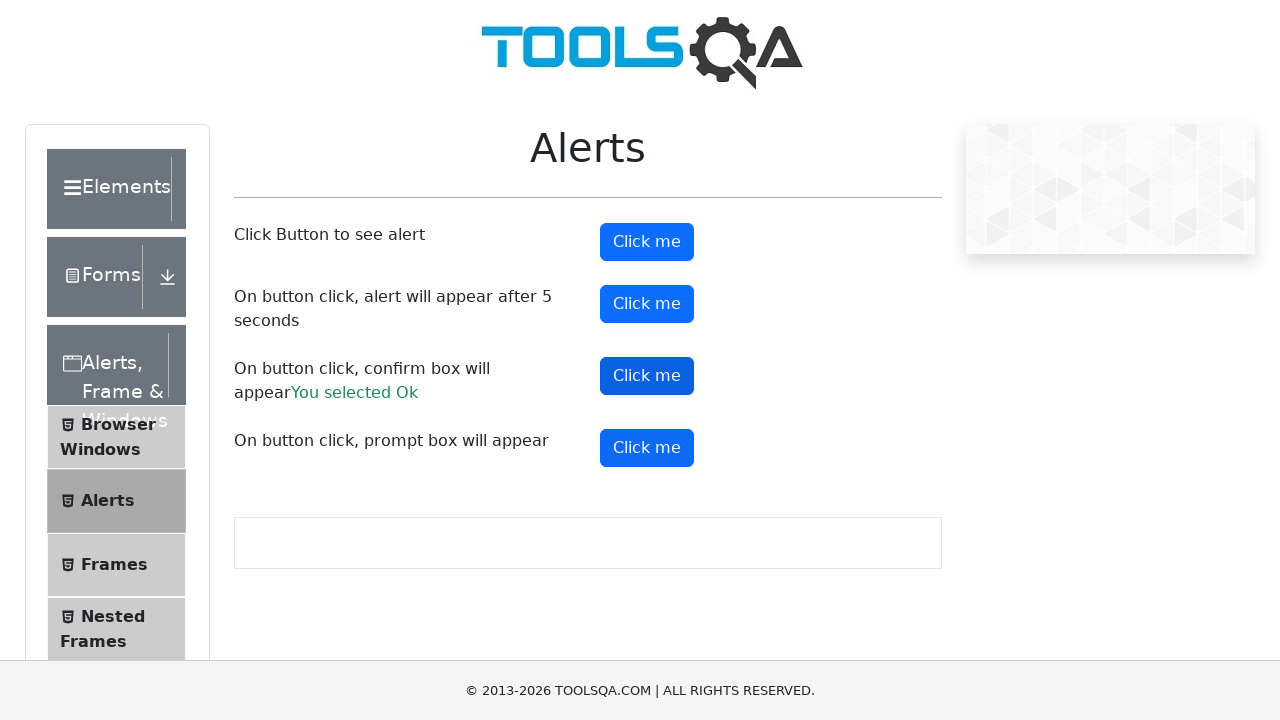

Set up dialog handler to accept prompt with 'Entertainment' text
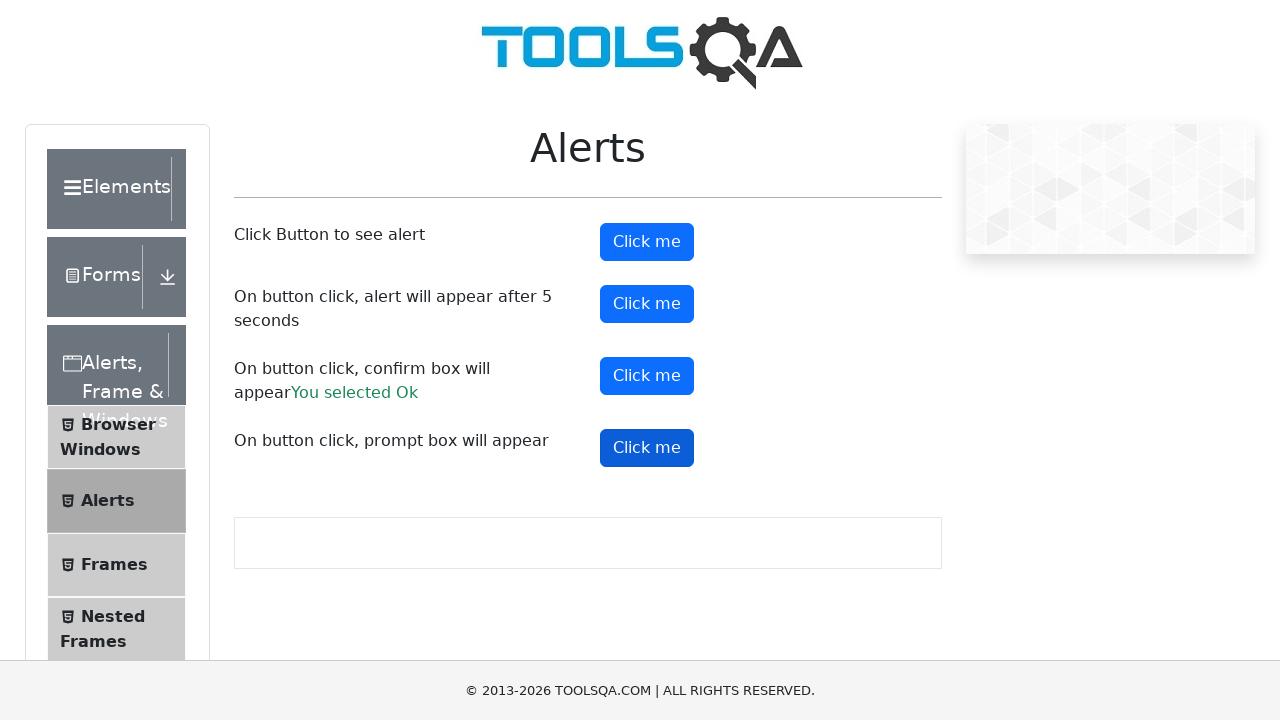

Waited for prompt dialog to be processed
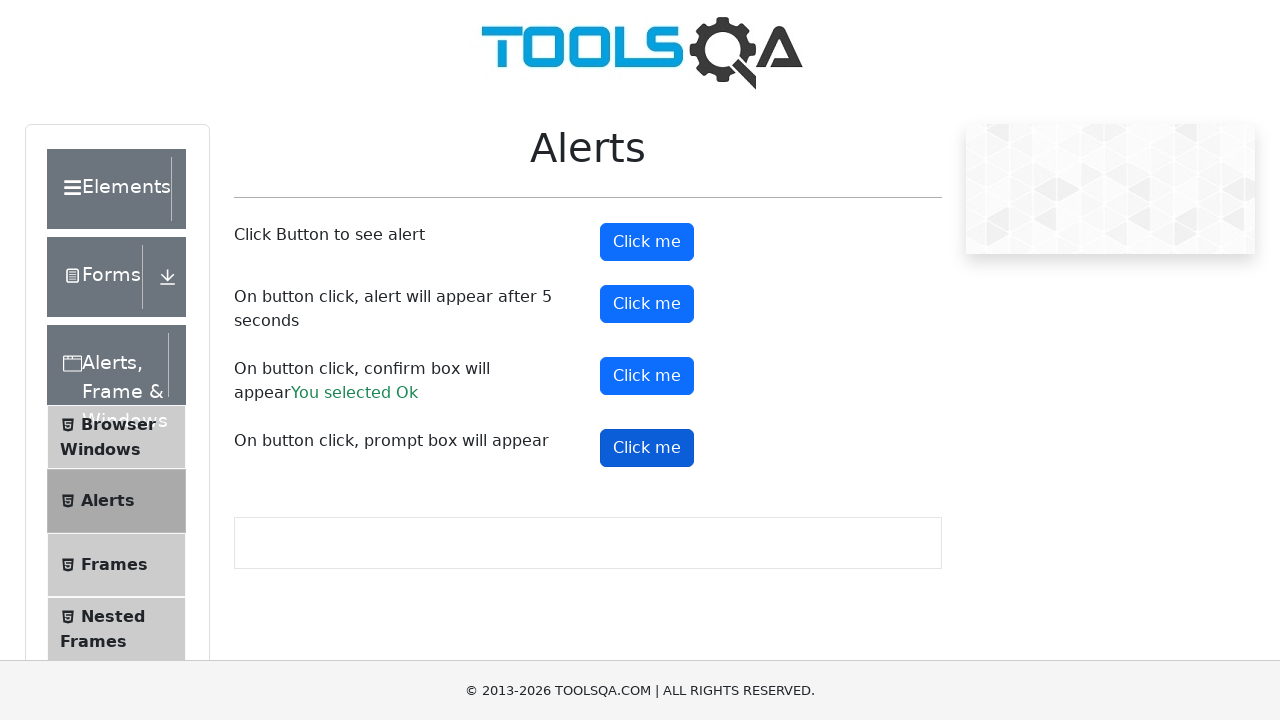

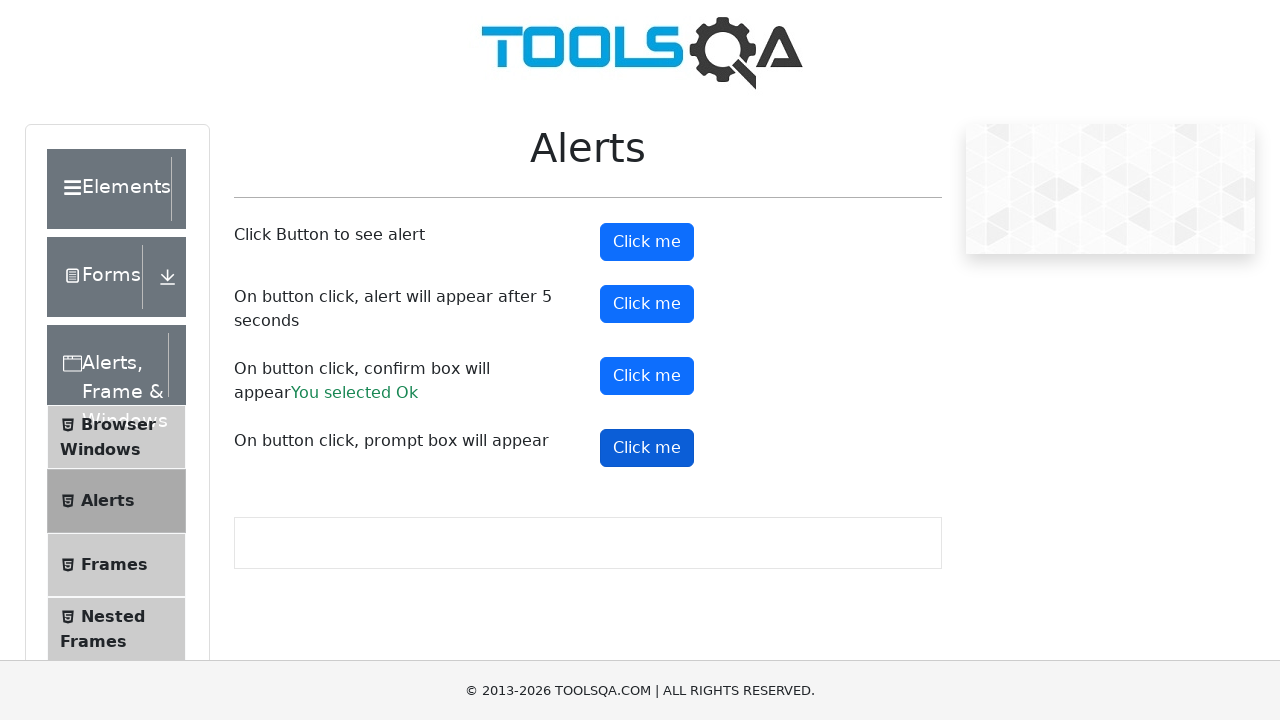